Tests completing a task from the Active filter view

Starting URL: https://todomvc4tasj.herokuapp.com/

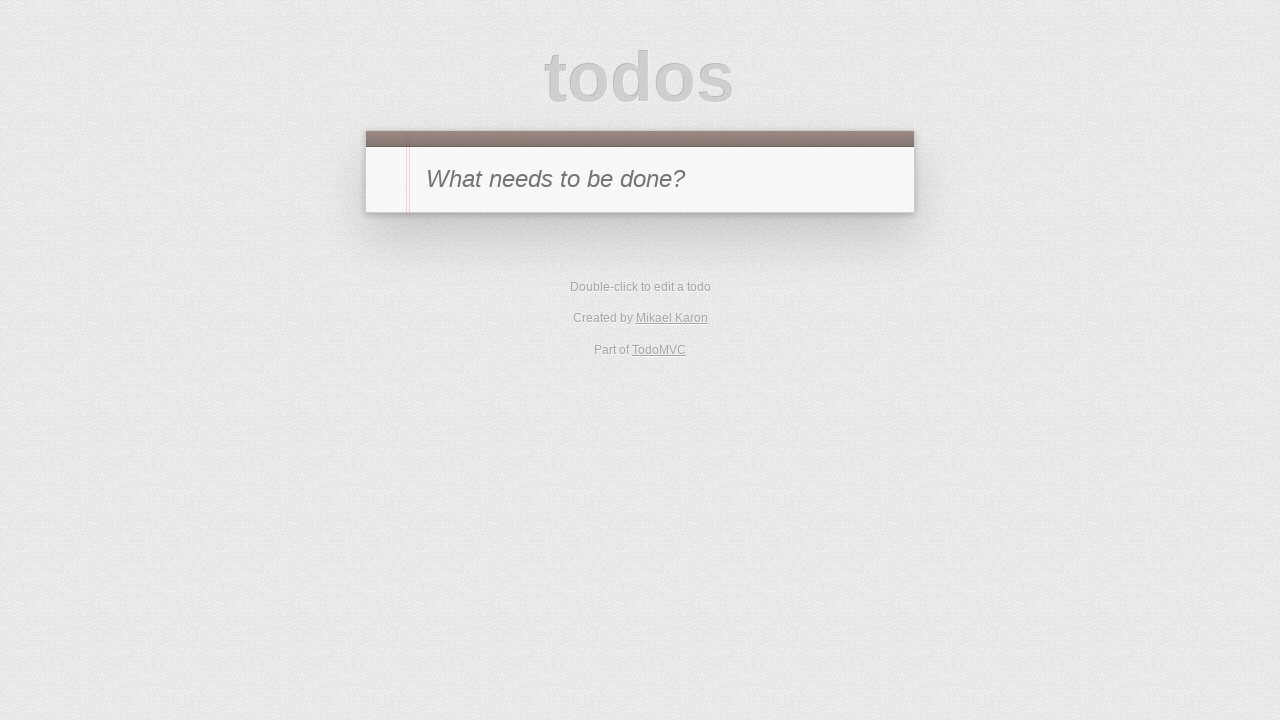

Set localStorage with one active task
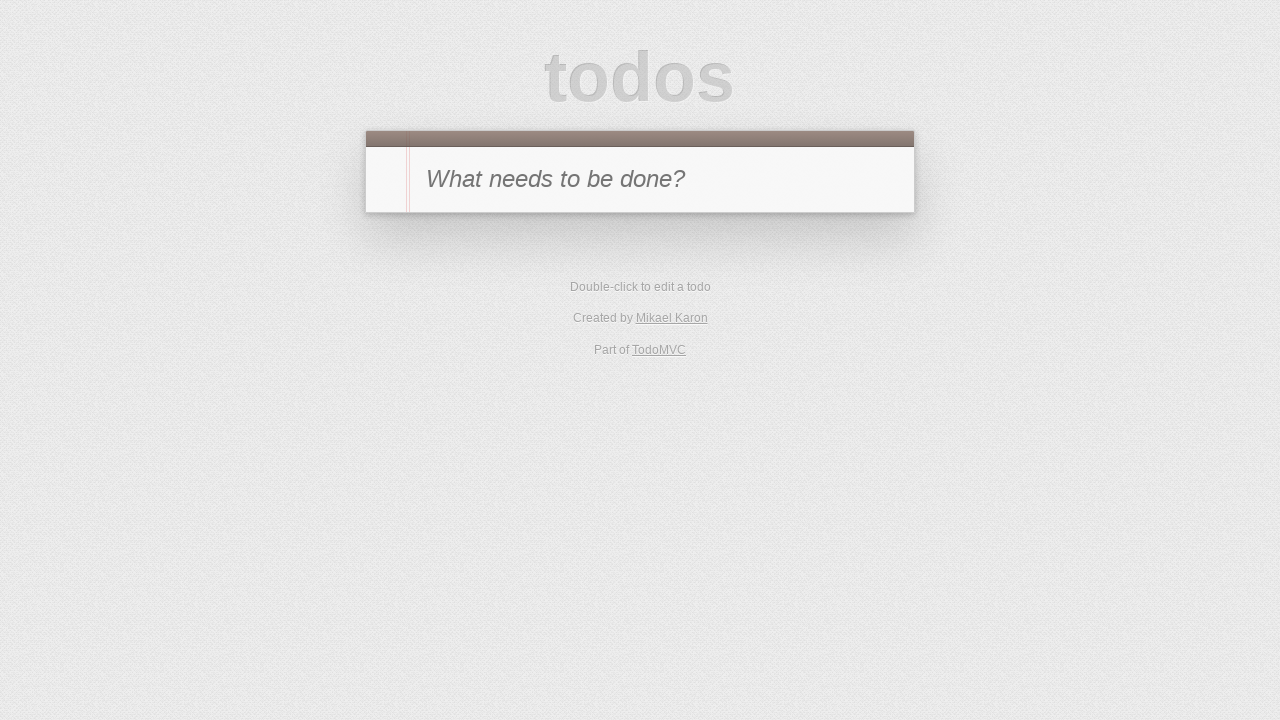

Reloaded page to load task from localStorage
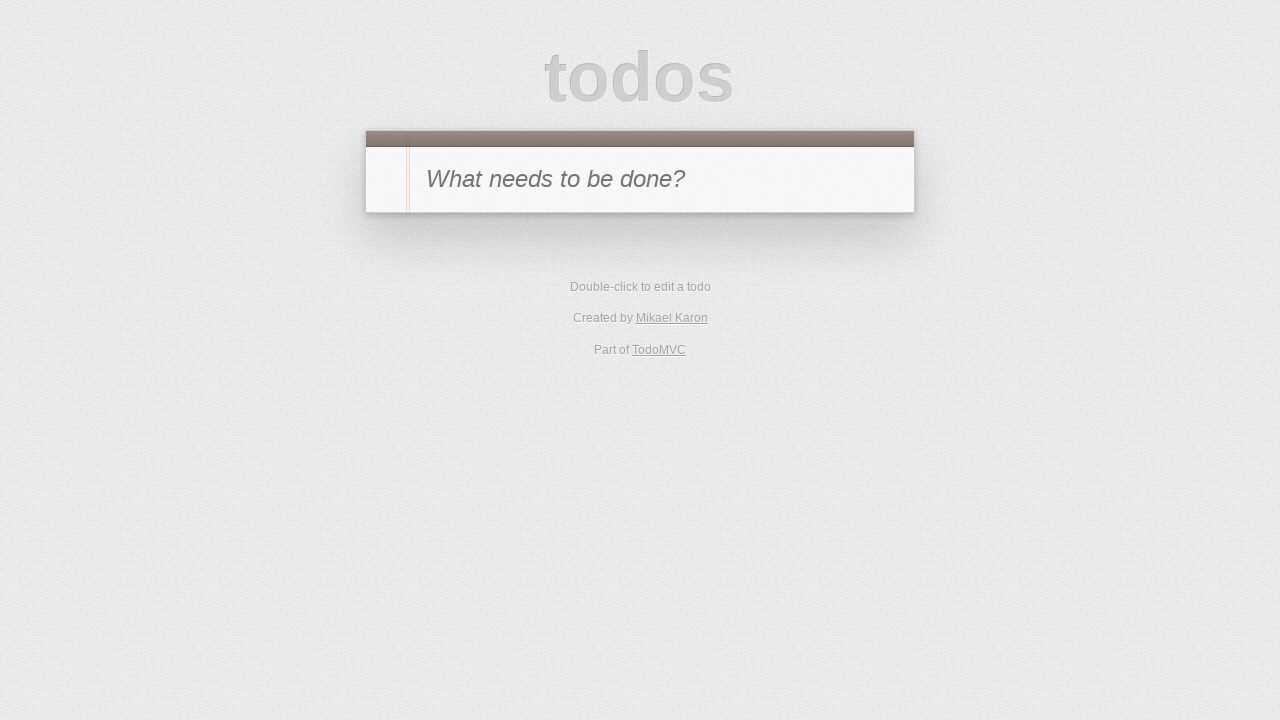

Clicked Active filter link at (614, 291) on [href='#/active']
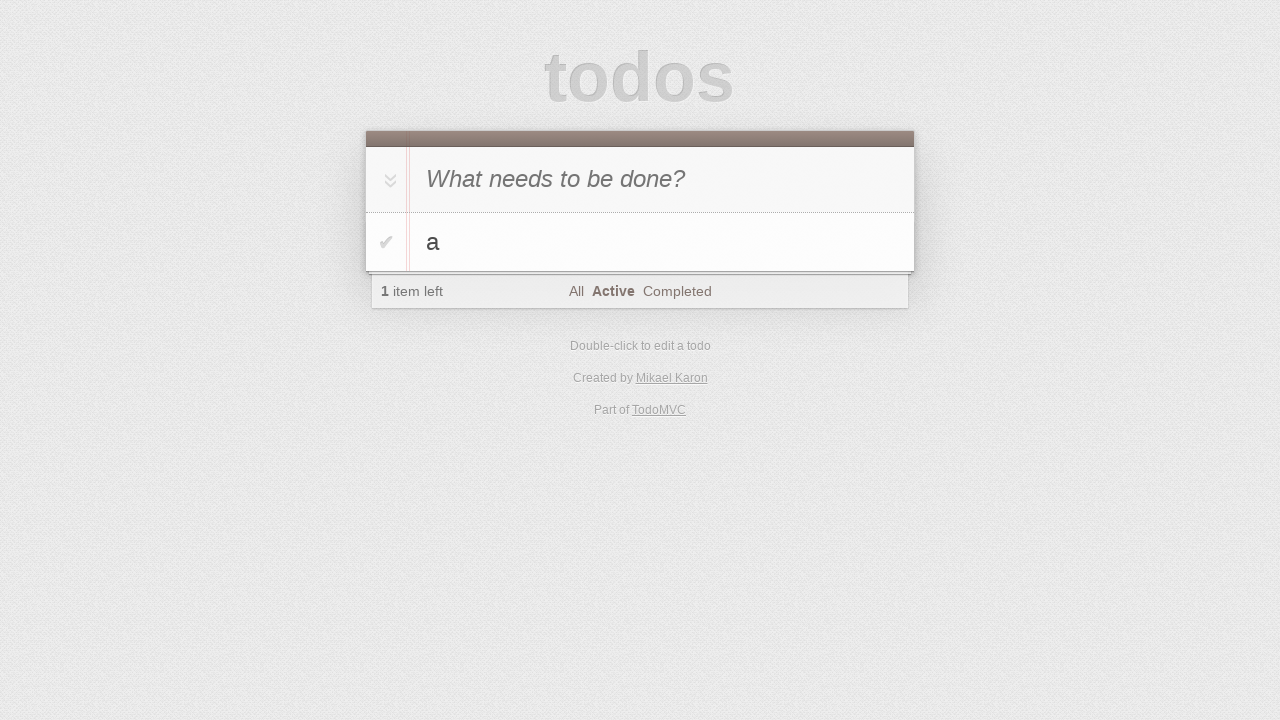

Clicked toggle button to mark task as complete at (386, 242) on #todo-list li:has-text('a') .toggle
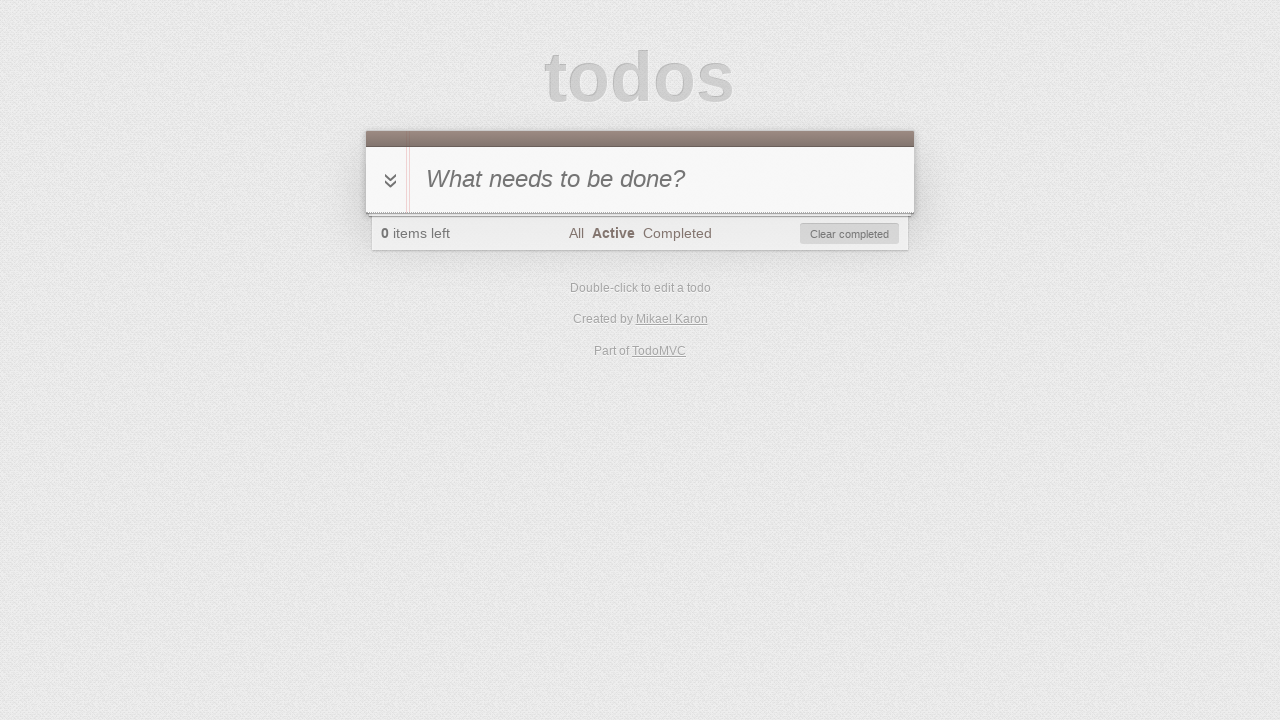

Verified no tasks are visible in Active filter after completion
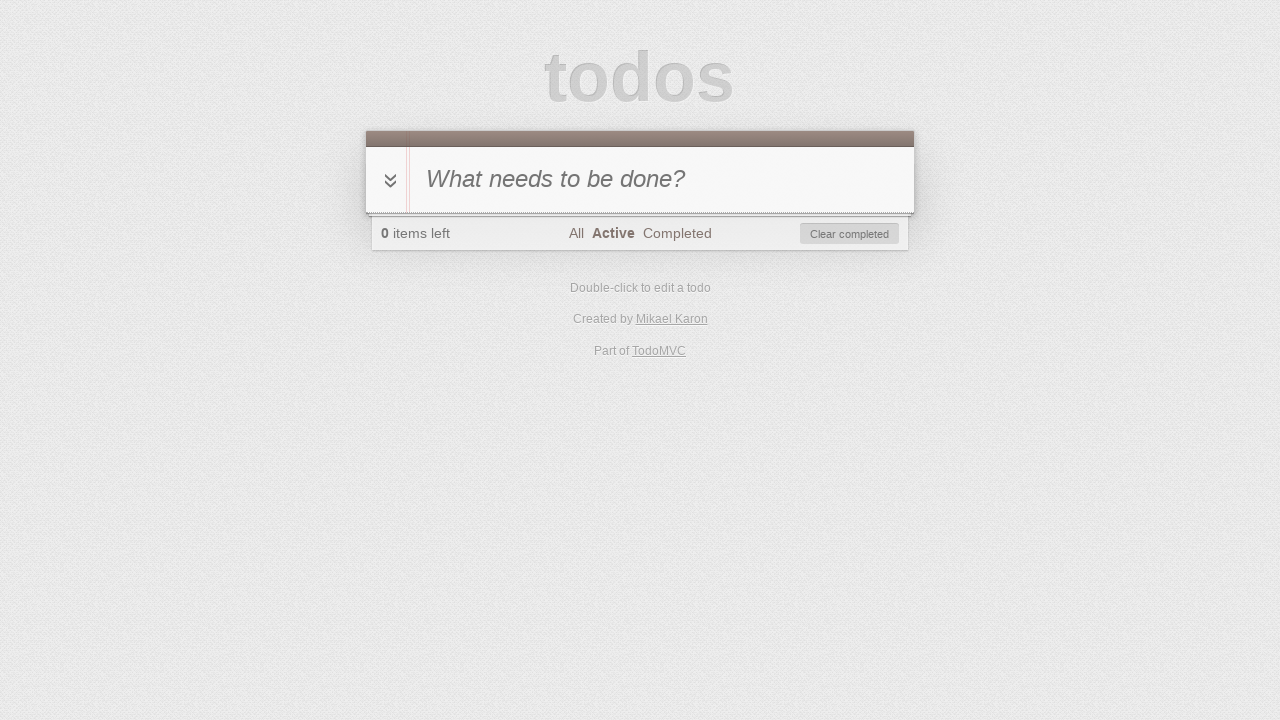

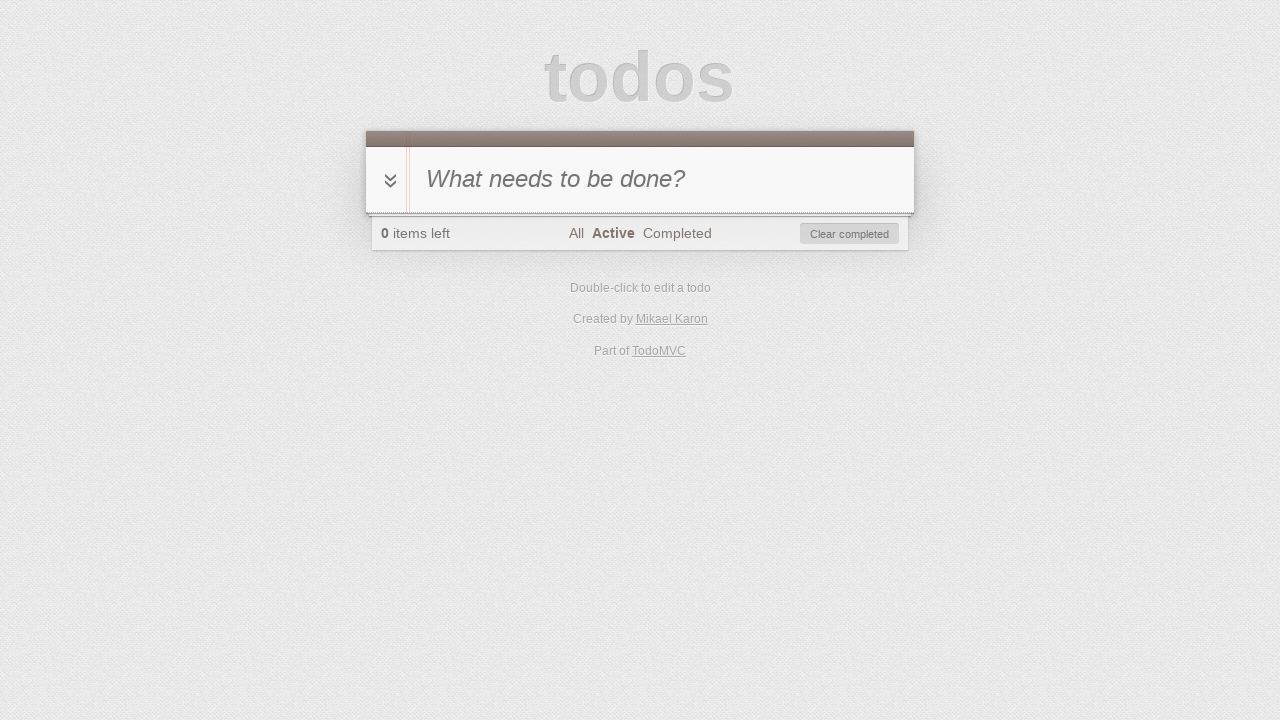